Tests the notification message page by loading it and verifying that a notification message element is displayed, with retry logic for intermittent messages.

Starting URL: http://the-internet.herokuapp.com/notification_message

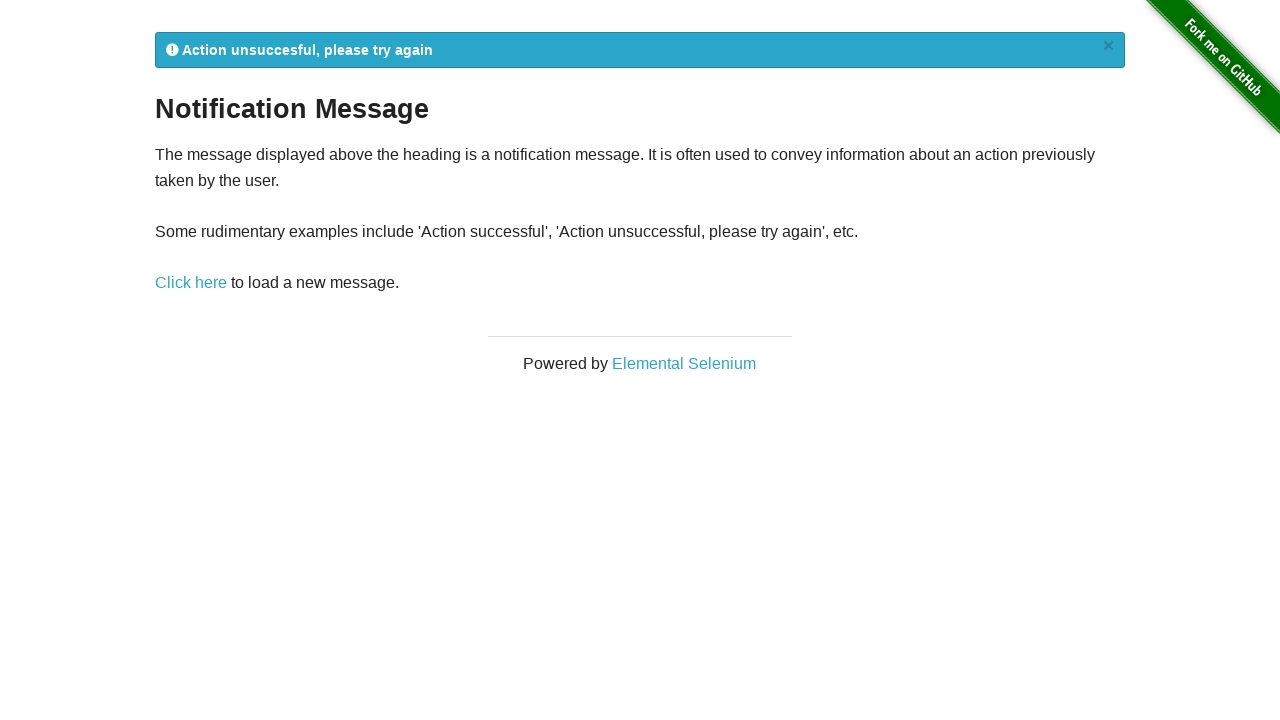

Waited for notification message element (#flash) to load
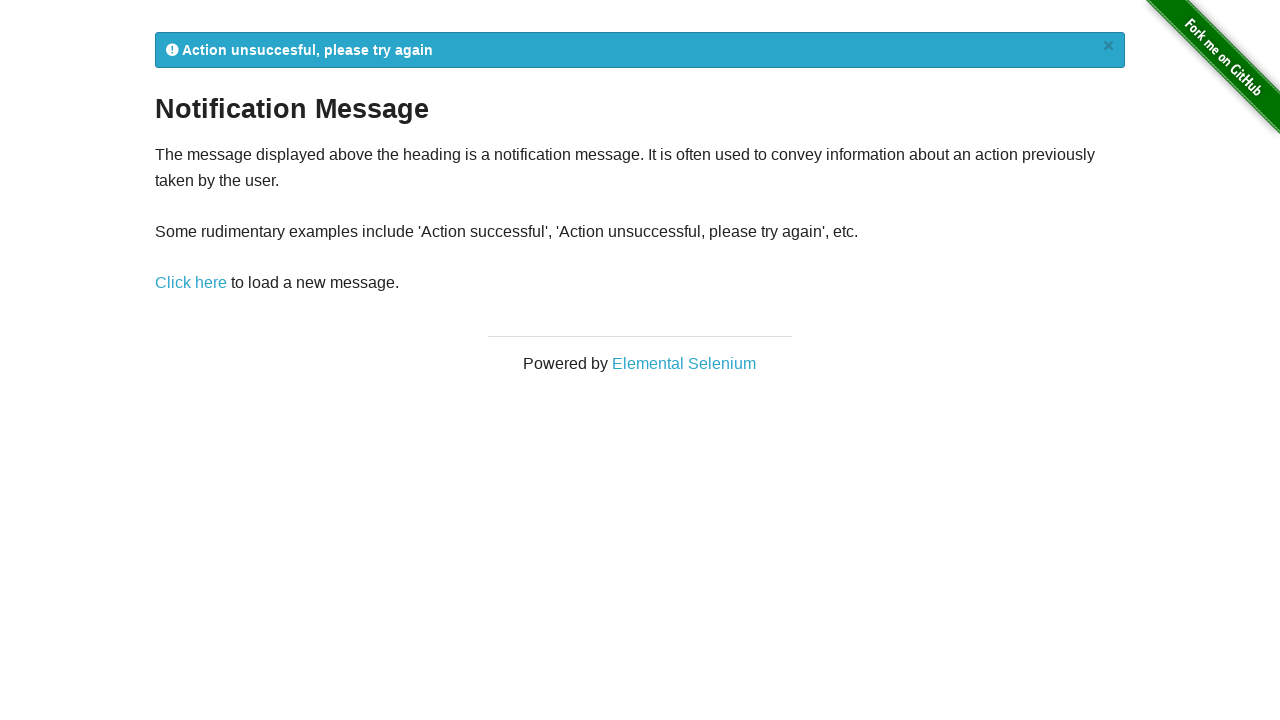

Retrieved notification message text content
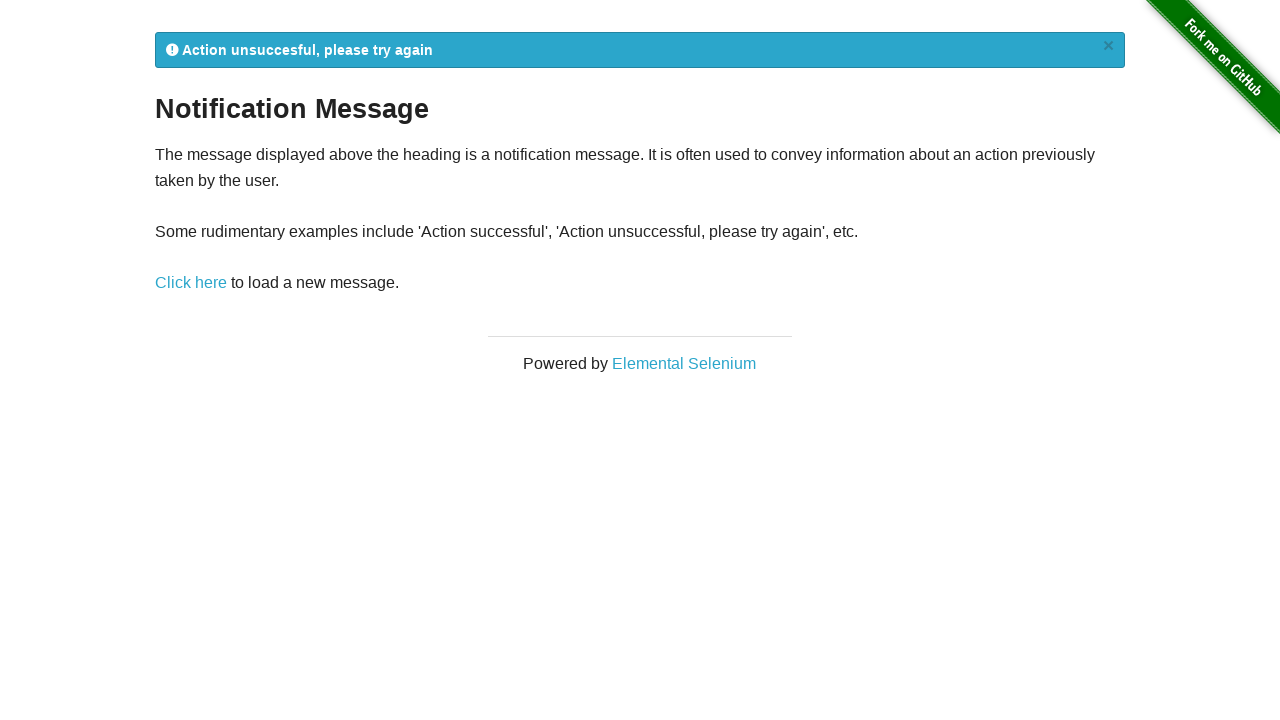

Reloaded notification message page (retry attempt)
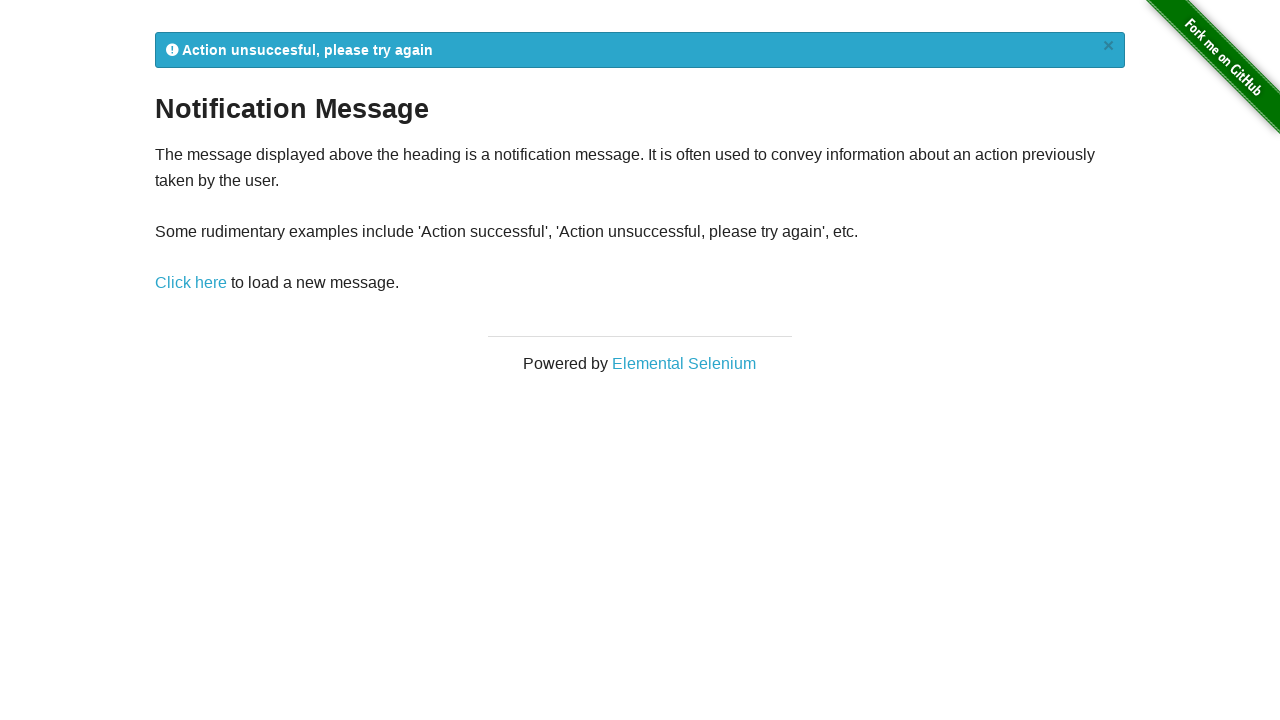

Waited for notification message element to load after page reload
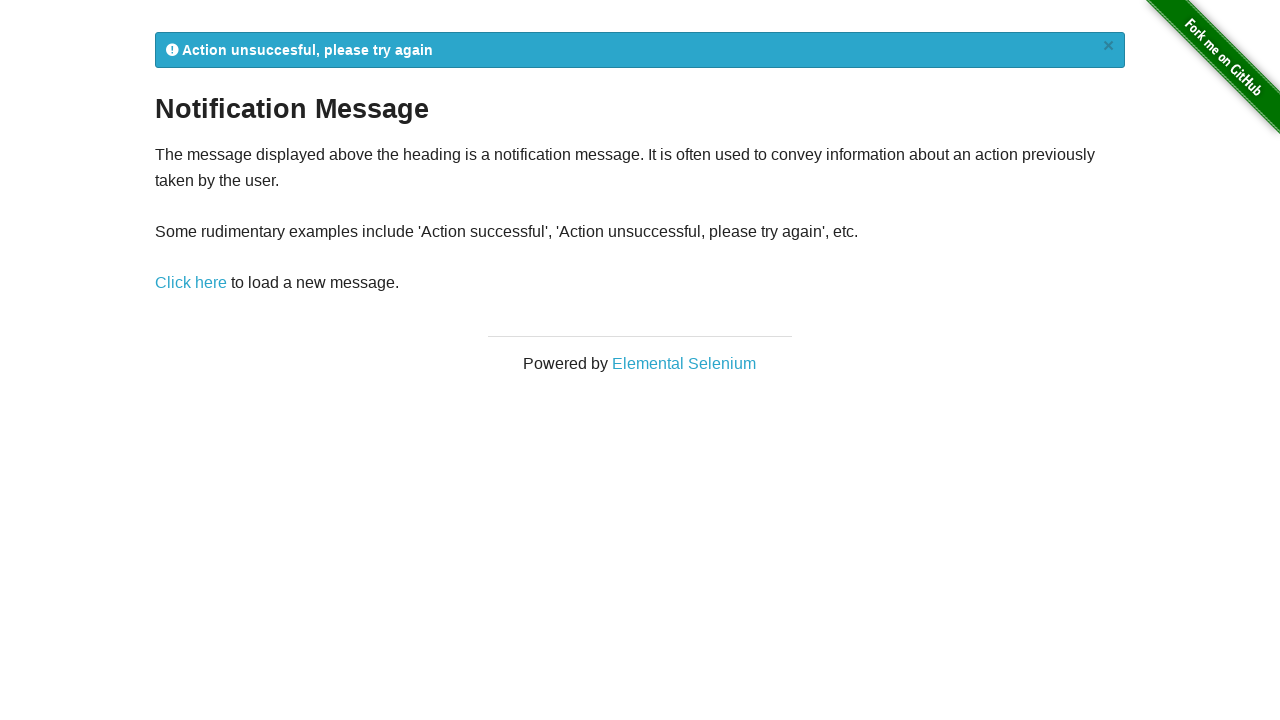

Retrieved updated notification message text content
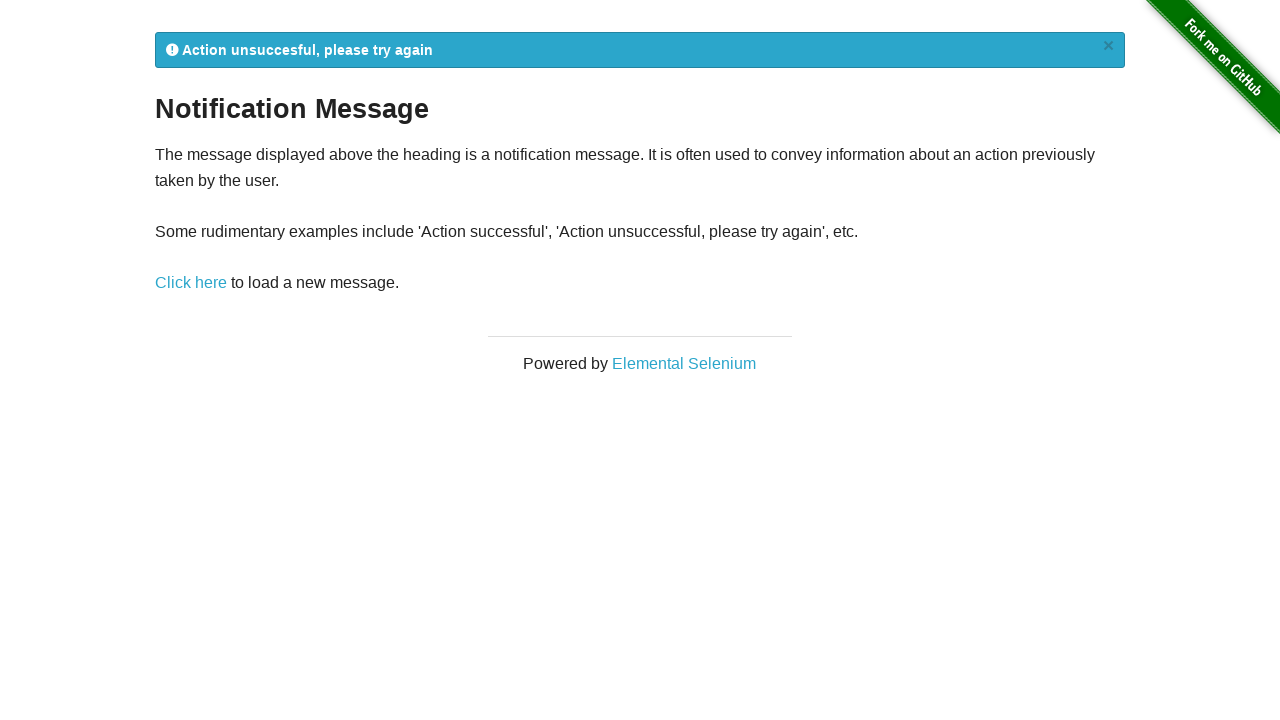

Reloaded notification message page (retry attempt)
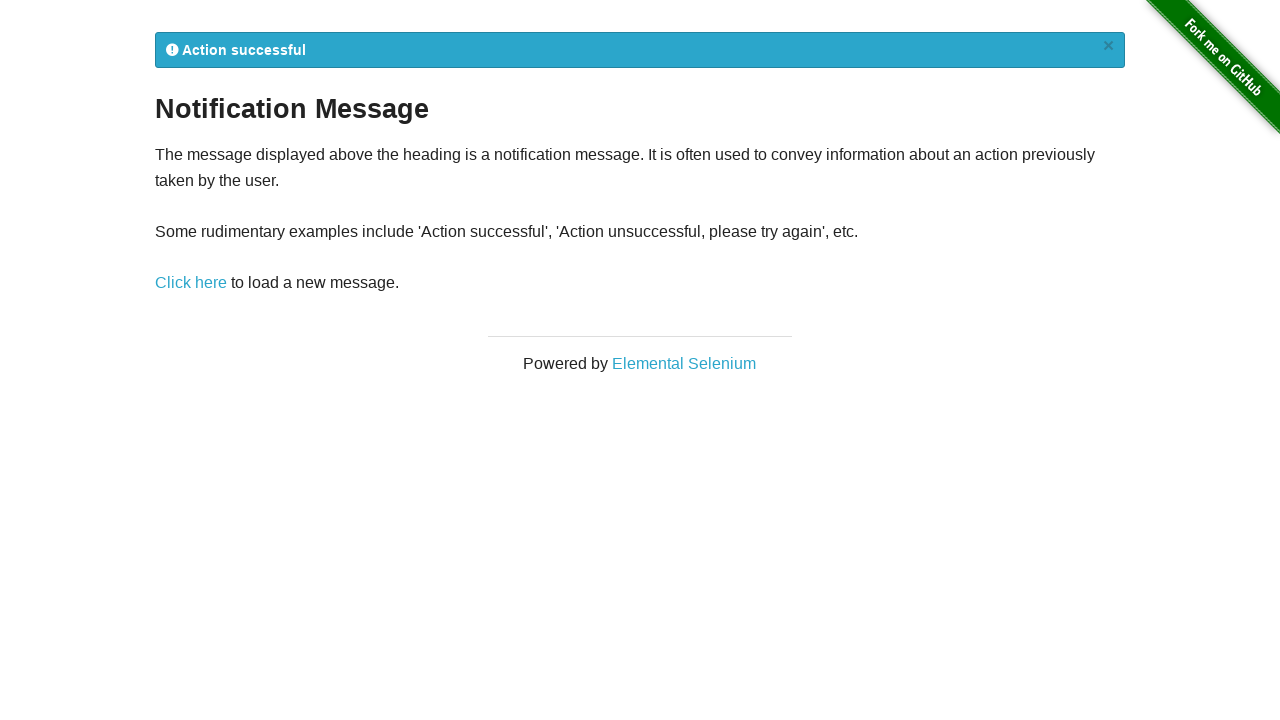

Waited for notification message element to load after page reload
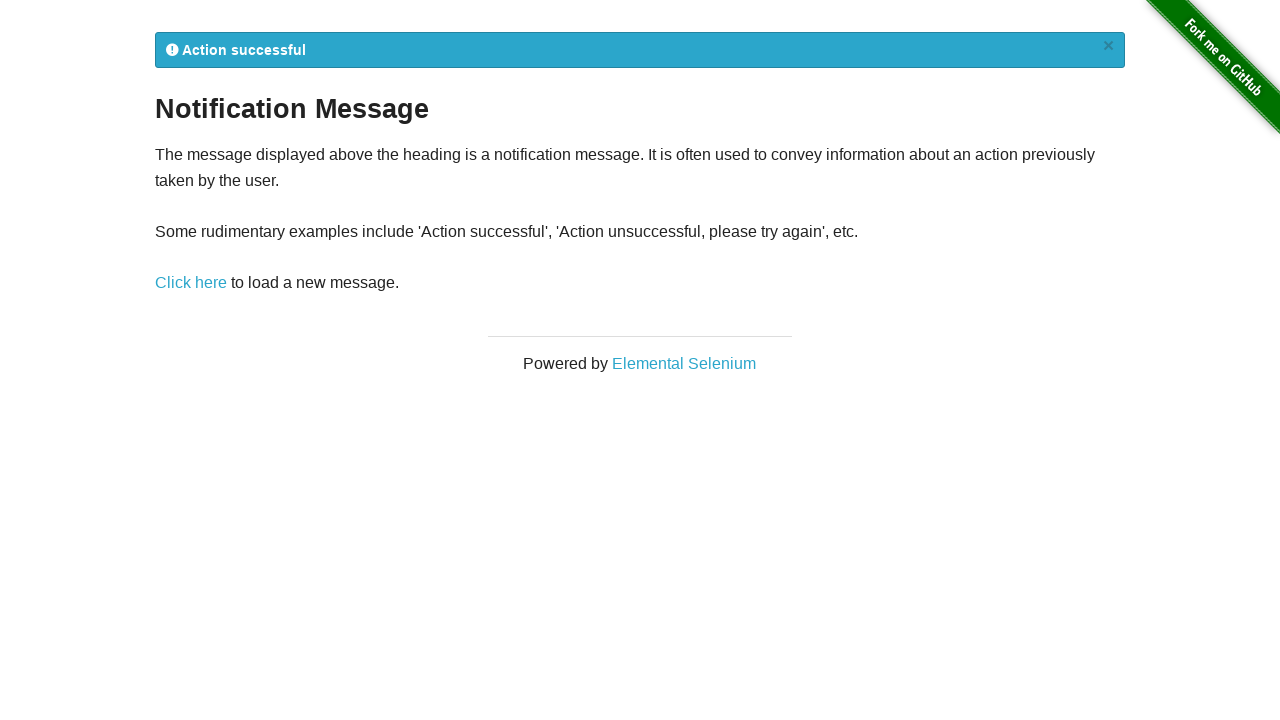

Retrieved updated notification message text content
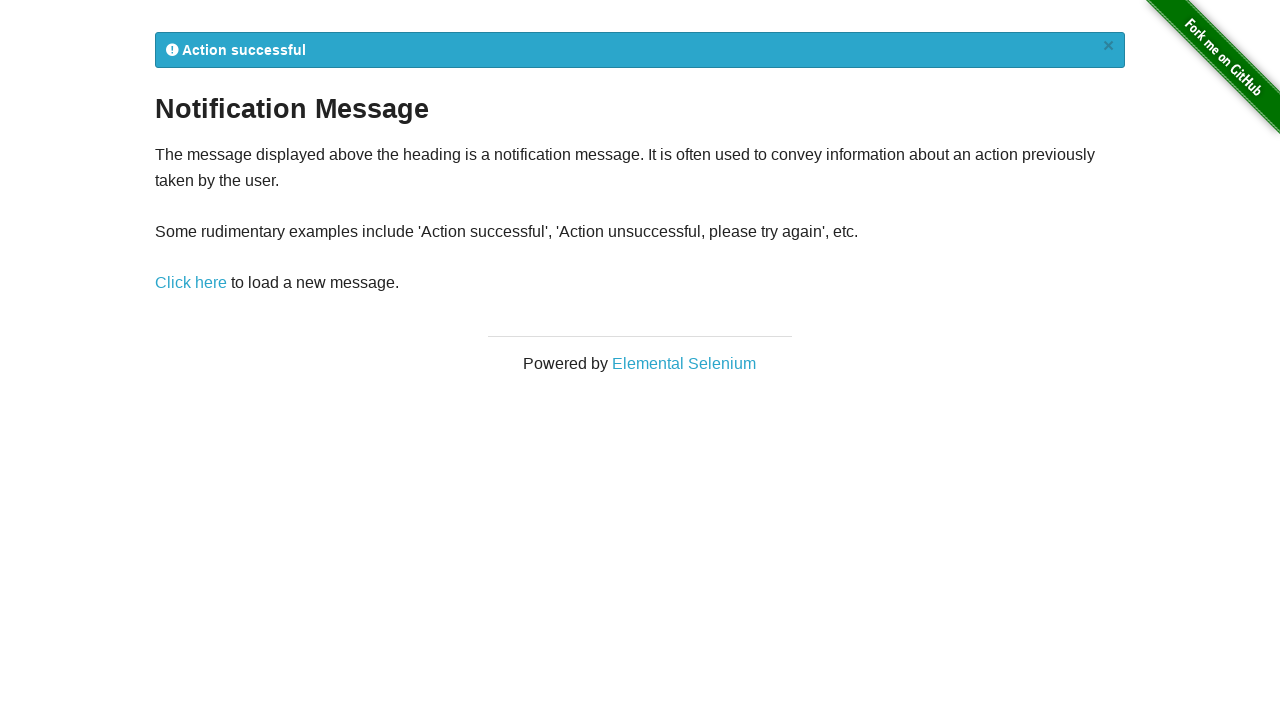

Verified that notification message contains 'Action successful'
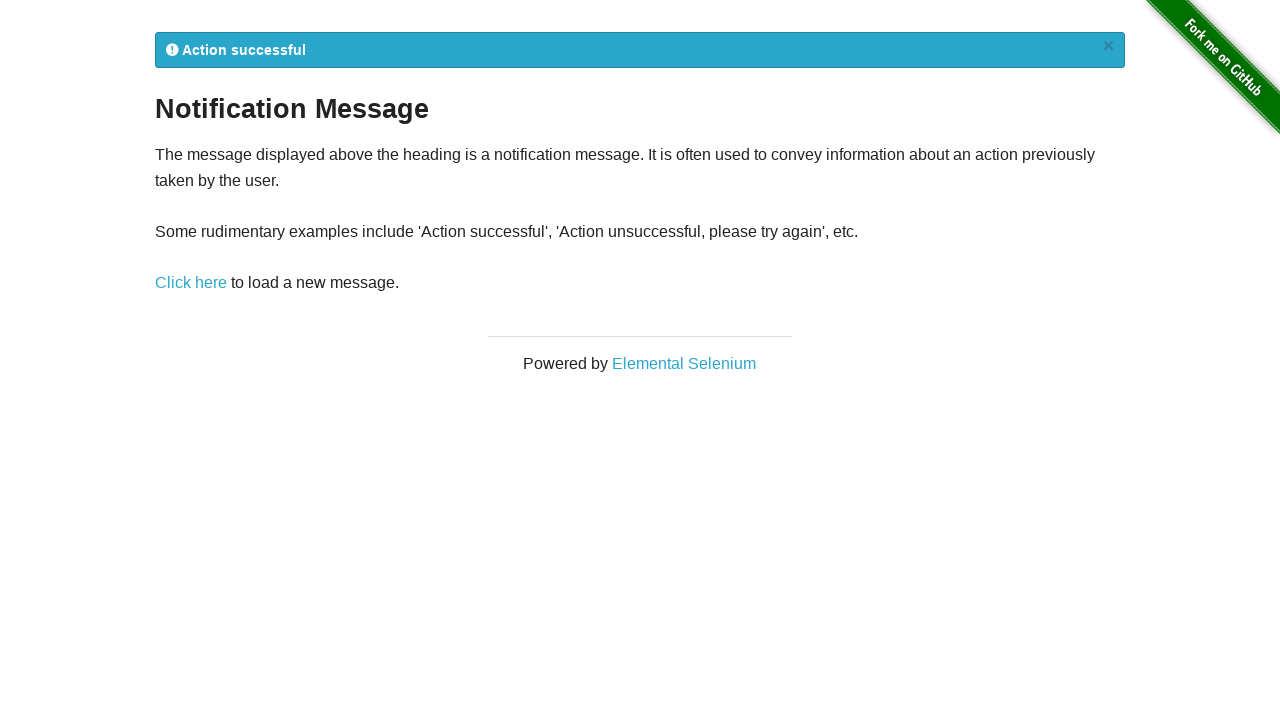

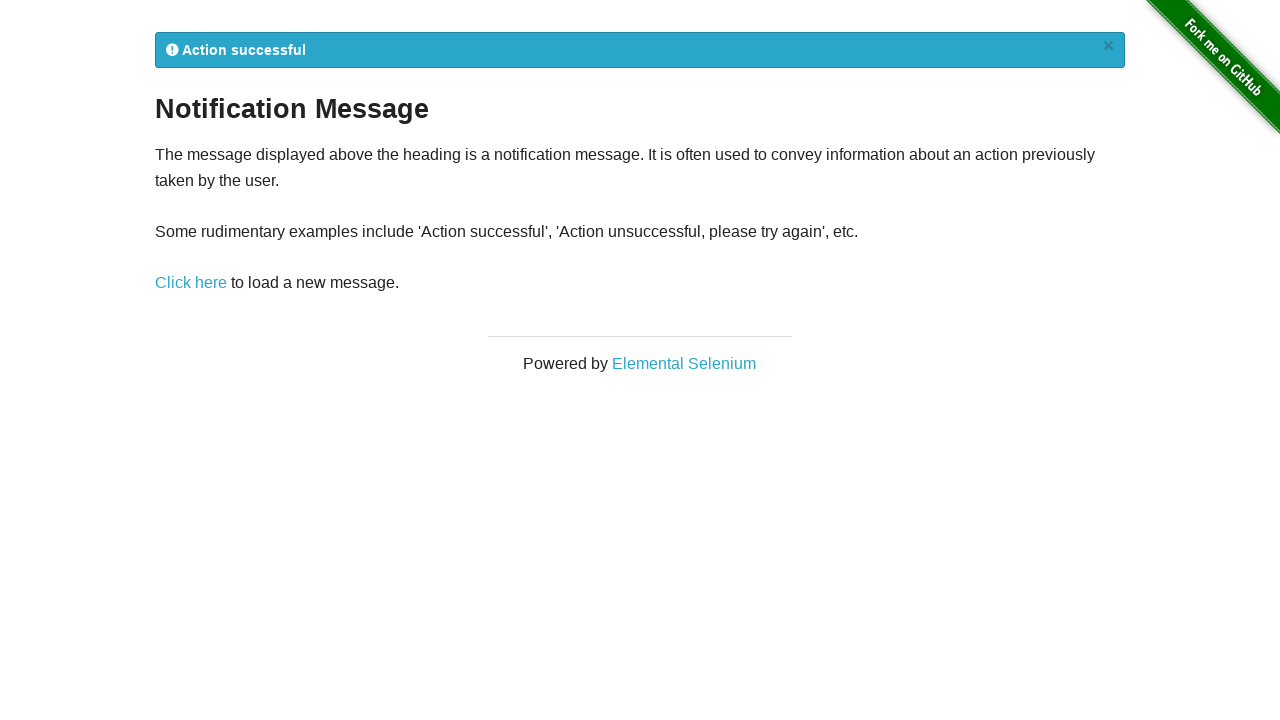